Navigates to a LBRY.tv channel page and waits for the page content to load

Starting URL: https://lbry.tv/@Luke:7

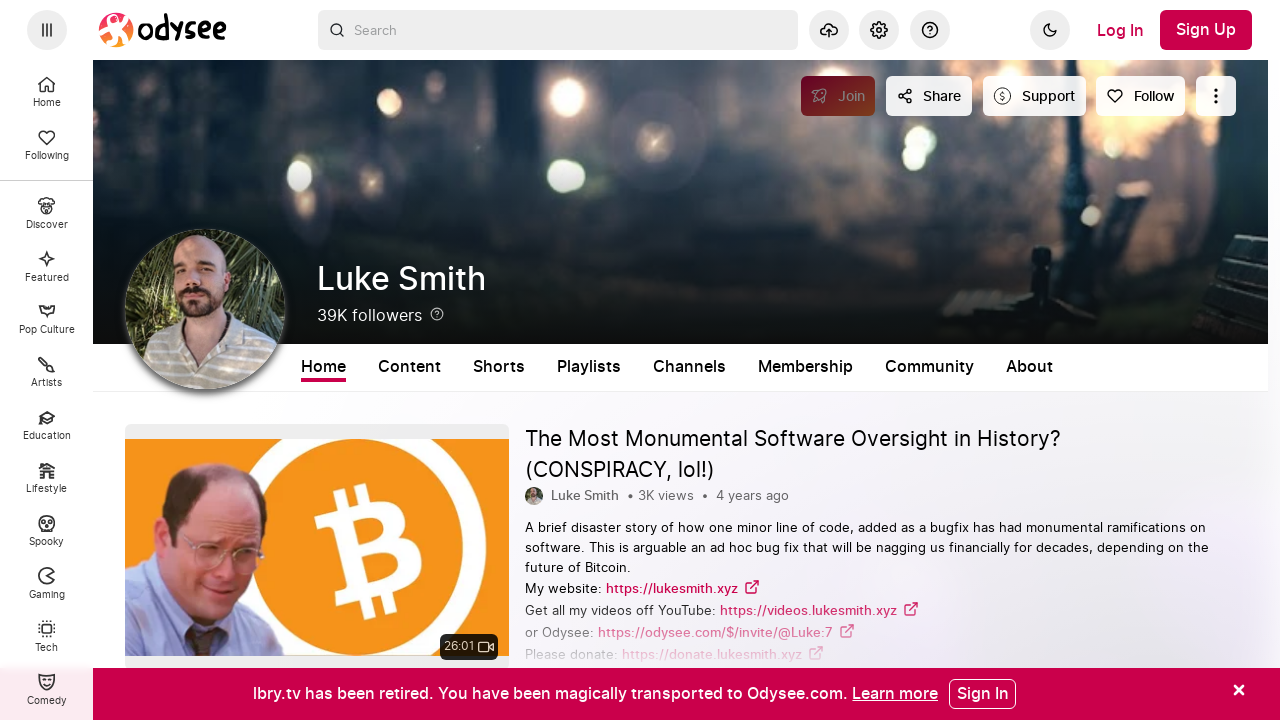

Navigated to LBRY.tv Luke channel page
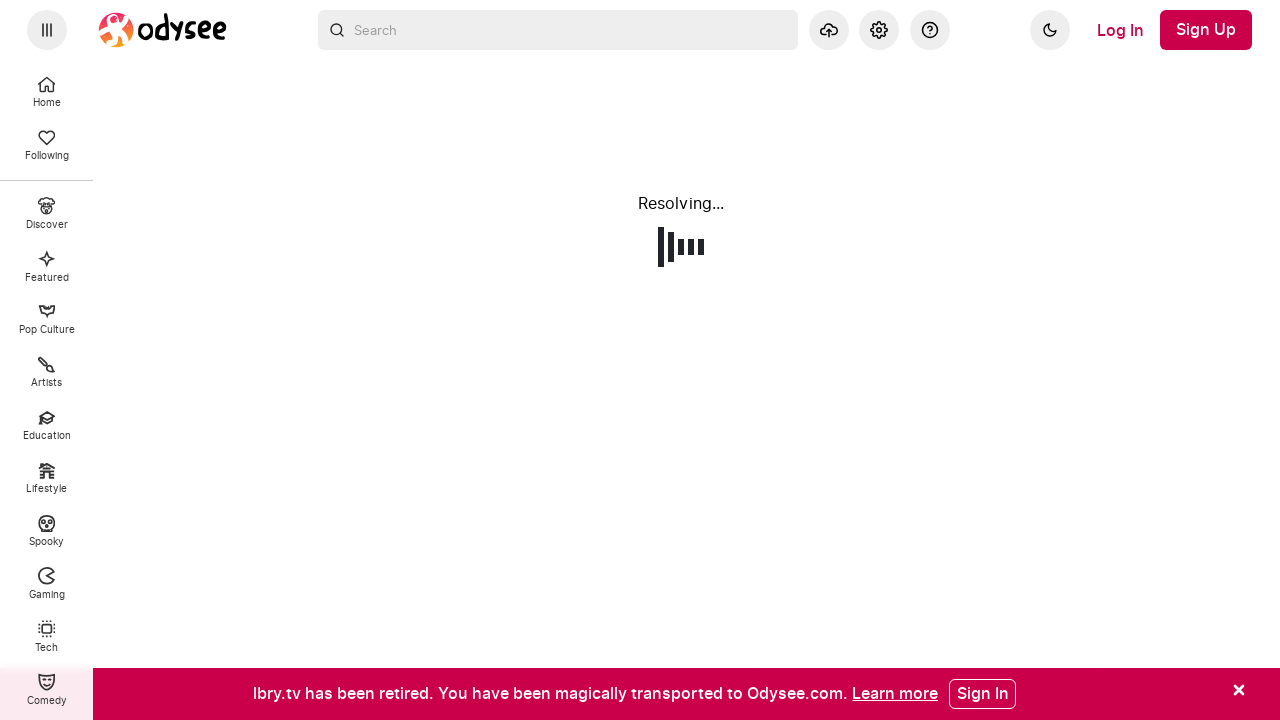

Page content loaded and network activity idle
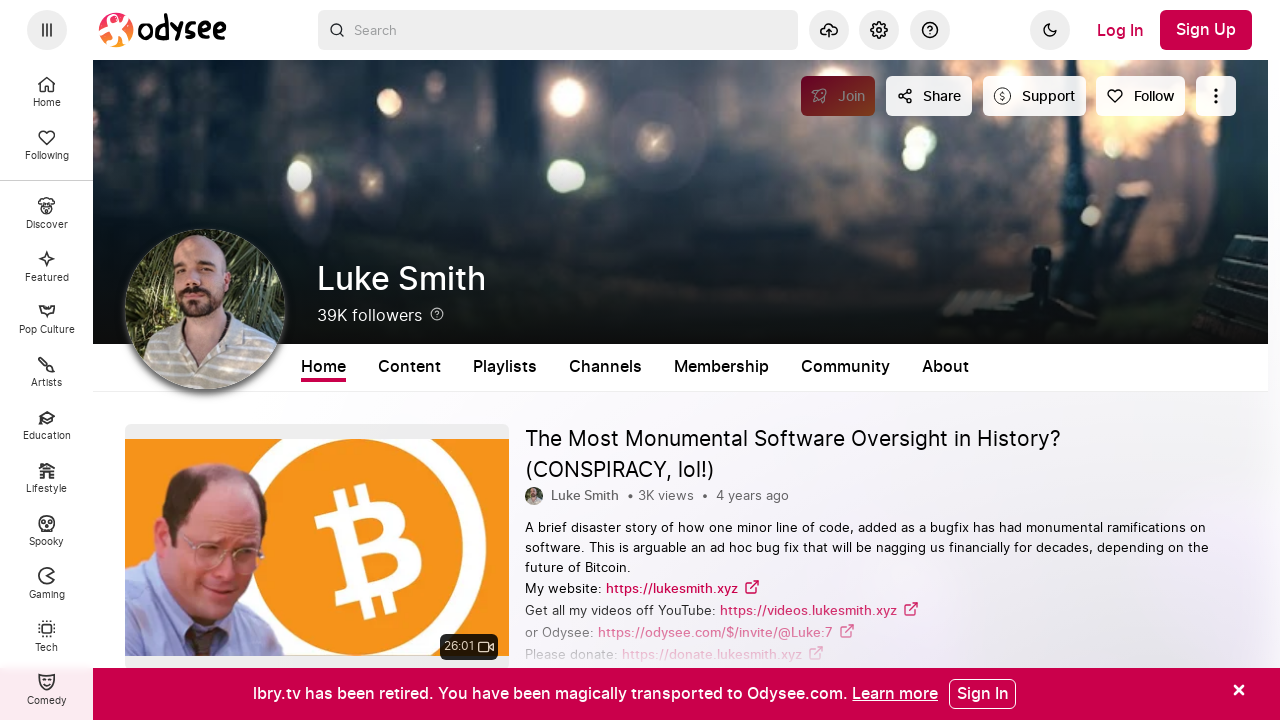

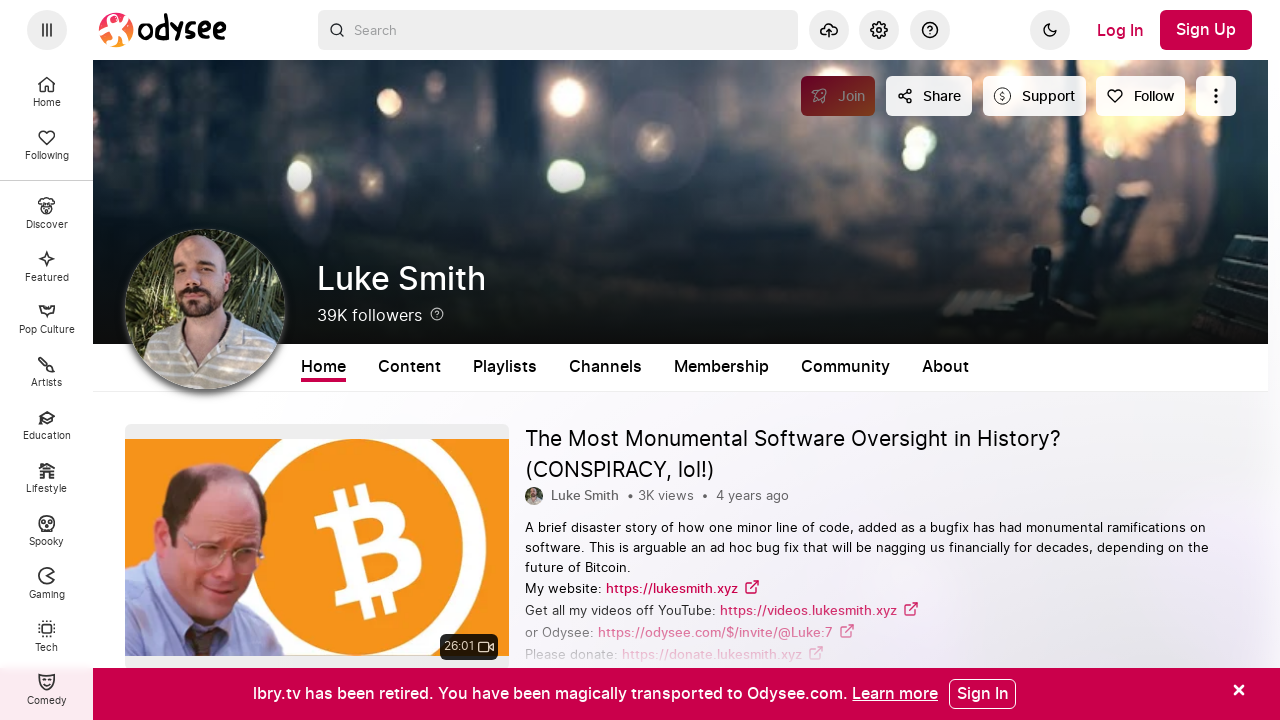